Tests file download functionality by navigating to a download page and clicking on a download link to trigger a file download.

Starting URL: https://the-internet.herokuapp.com/download

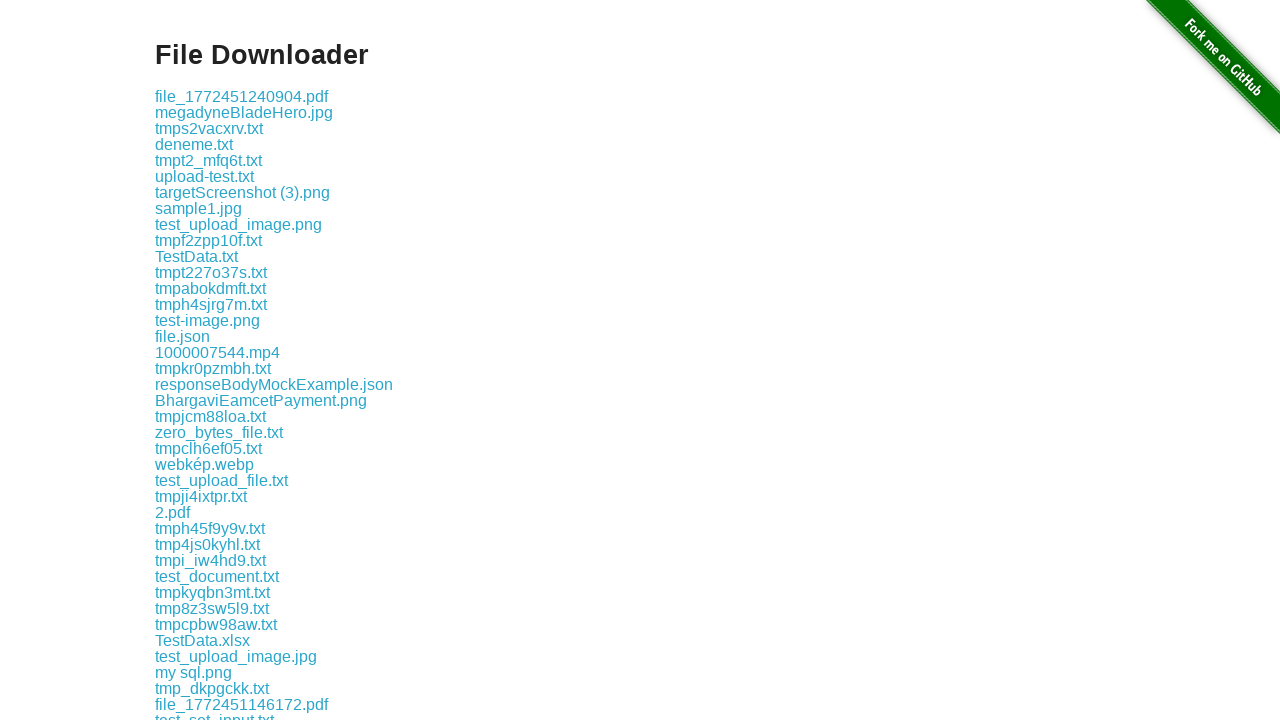

Clicked on download link to trigger file download at (242, 96) on .example a
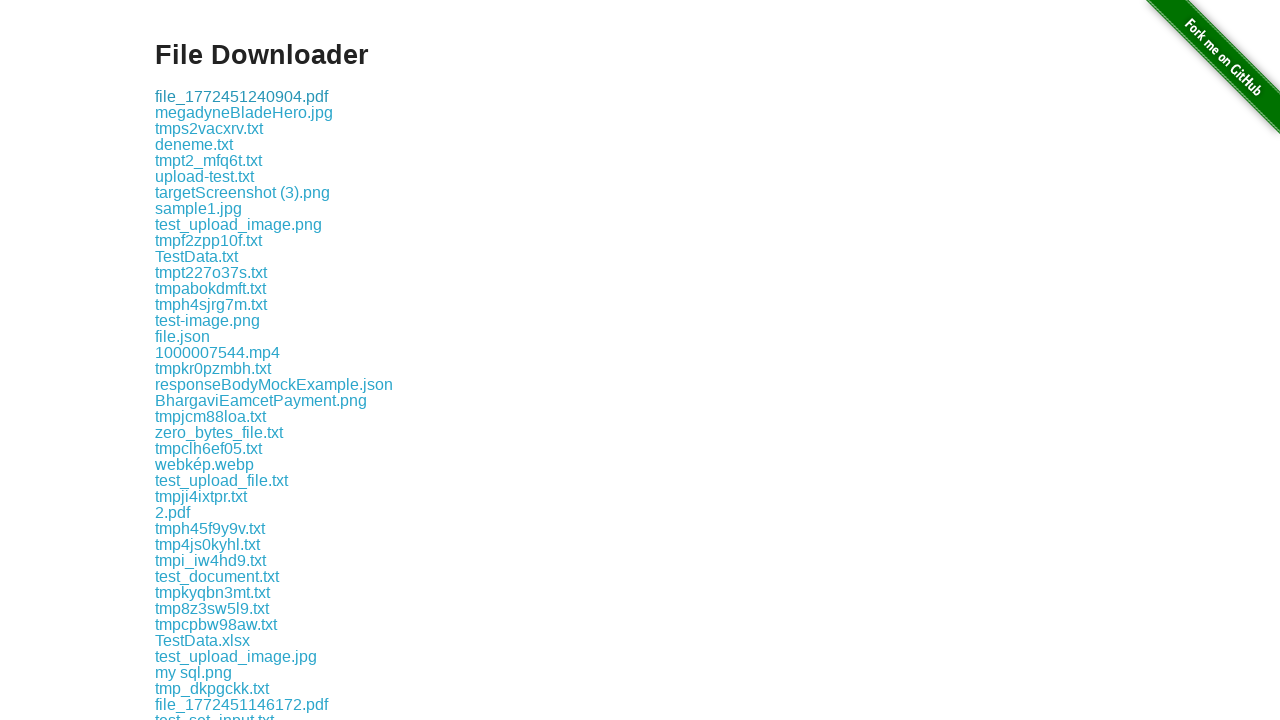

Waited 3 seconds for download to complete
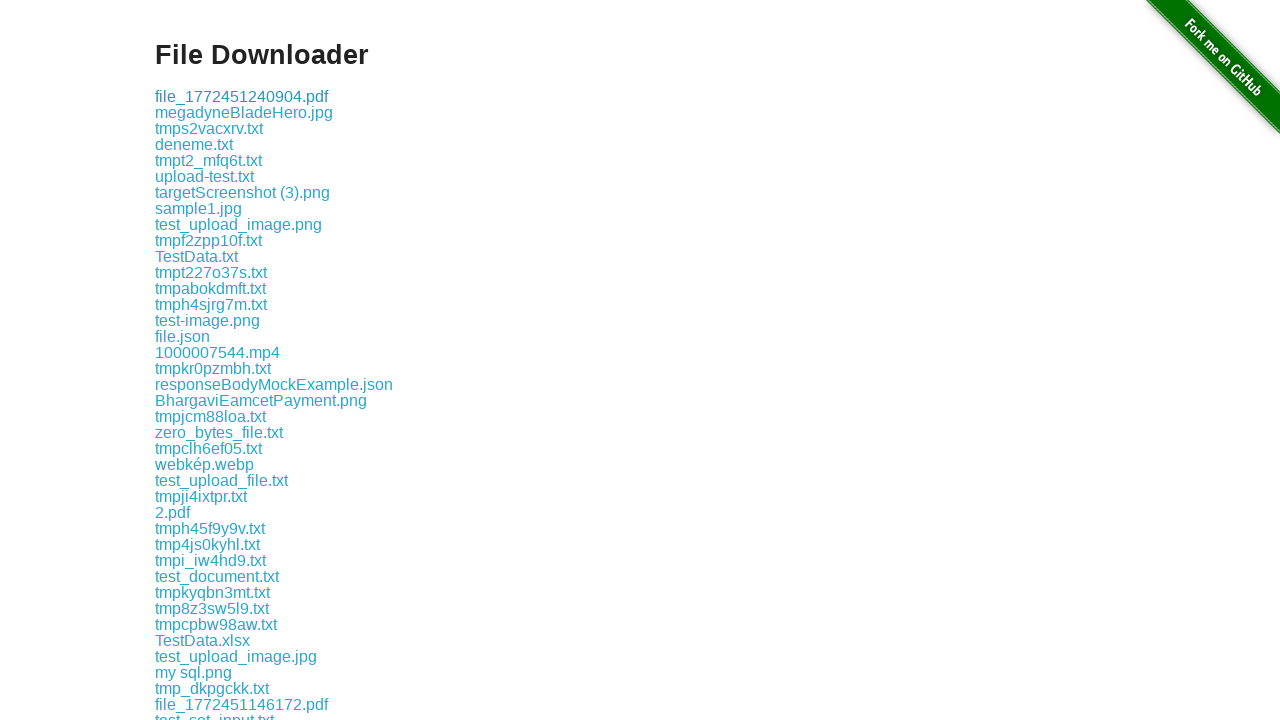

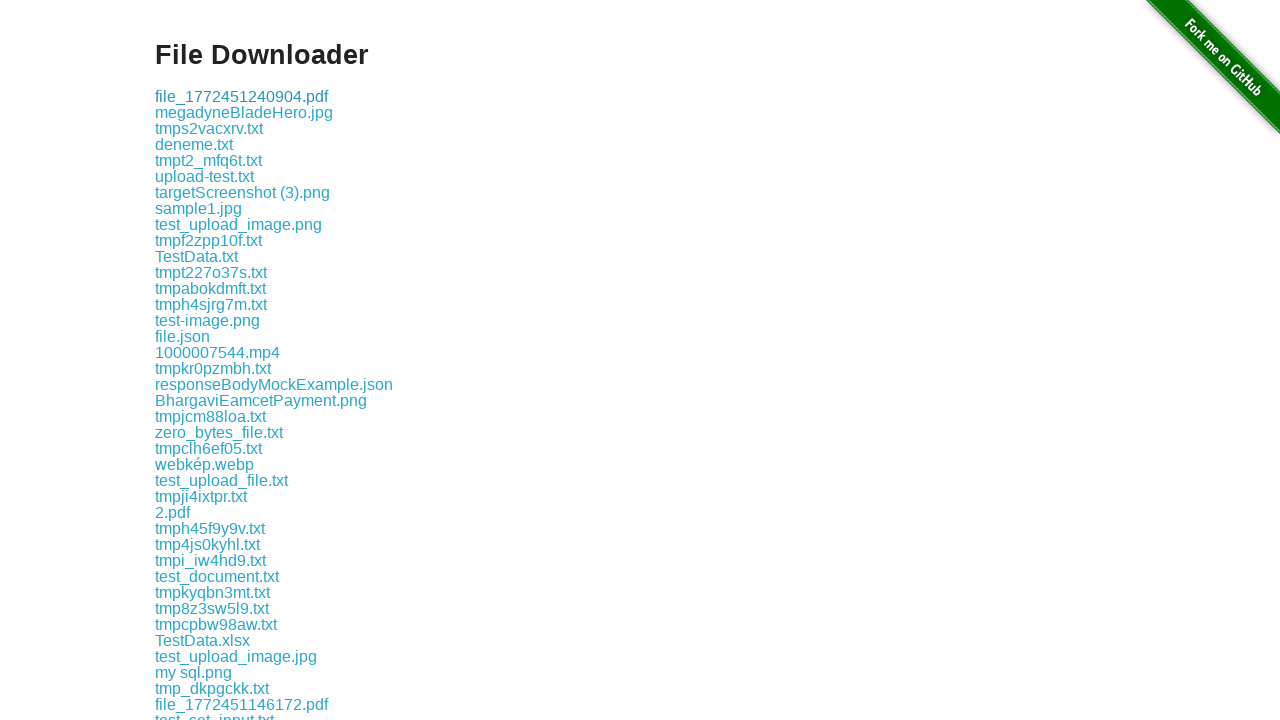